Tests checking multiple checkboxes on a form by iterating through three checkboxes and verifying each is checked

Starting URL: https://devexpress.github.io/testcafe/example/

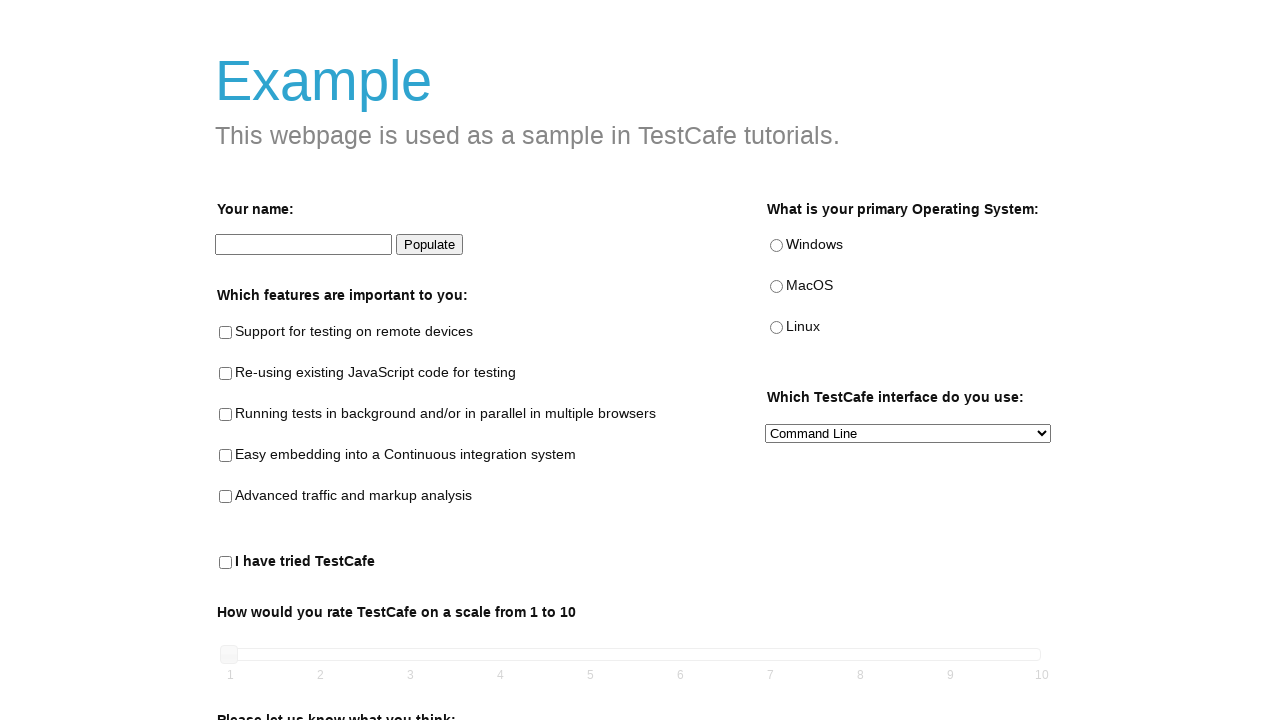

Checked remote testing checkbox at (226, 333) on internal:testid=[data-testid="remote-testing-checkbox"s]
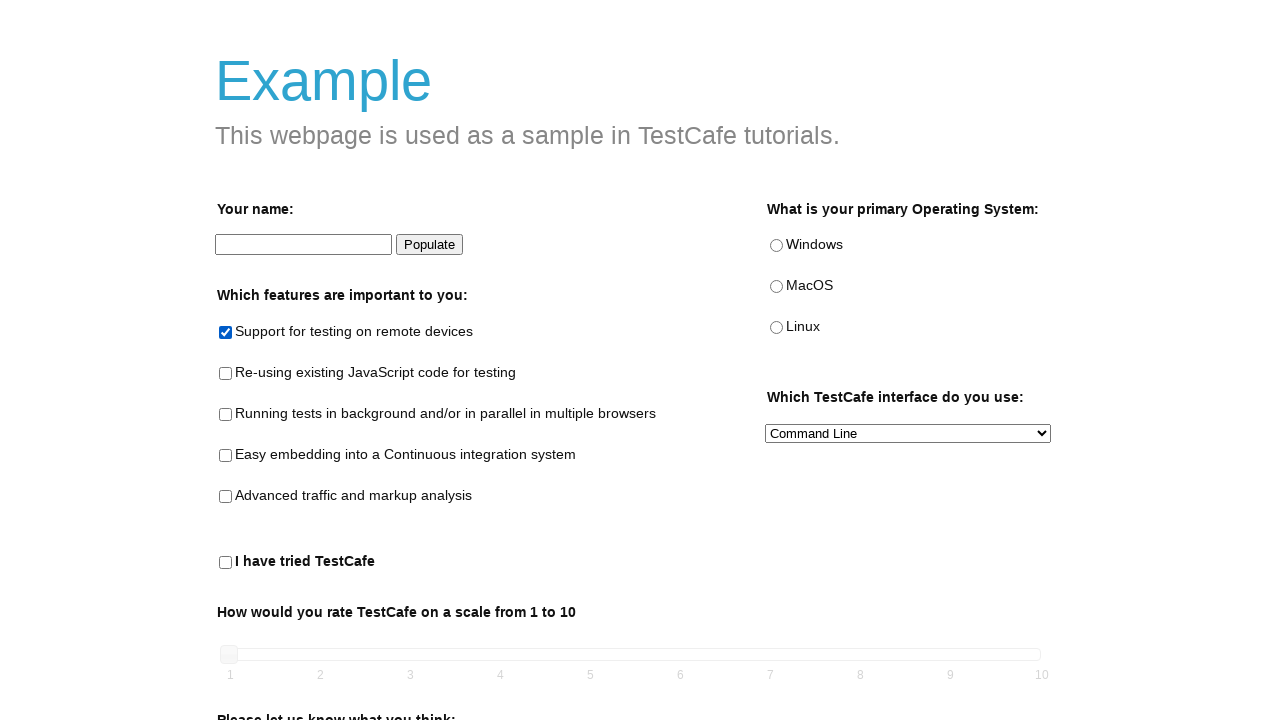

Checked parallel testing checkbox at (226, 415) on internal:testid=[data-testid="parallel-testing-checkbox"s]
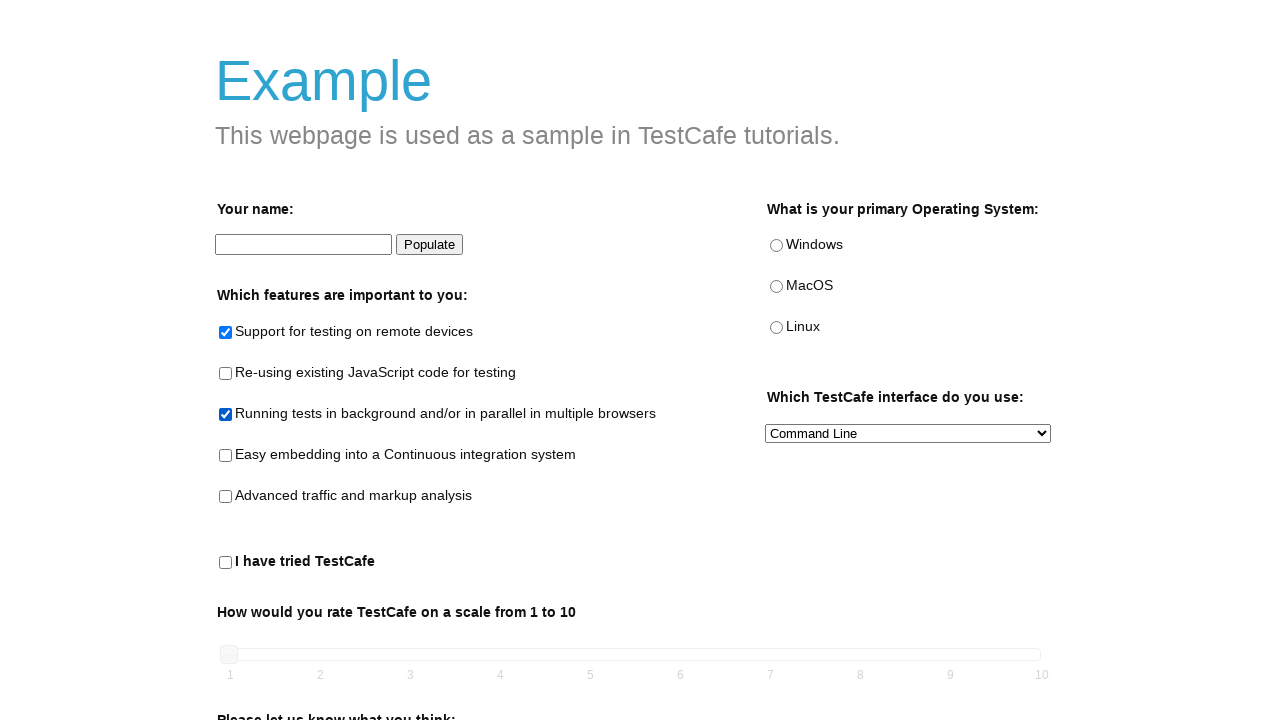

Checked analysis checkbox at (226, 497) on internal:testid=[data-testid="analysis-checkbox"s]
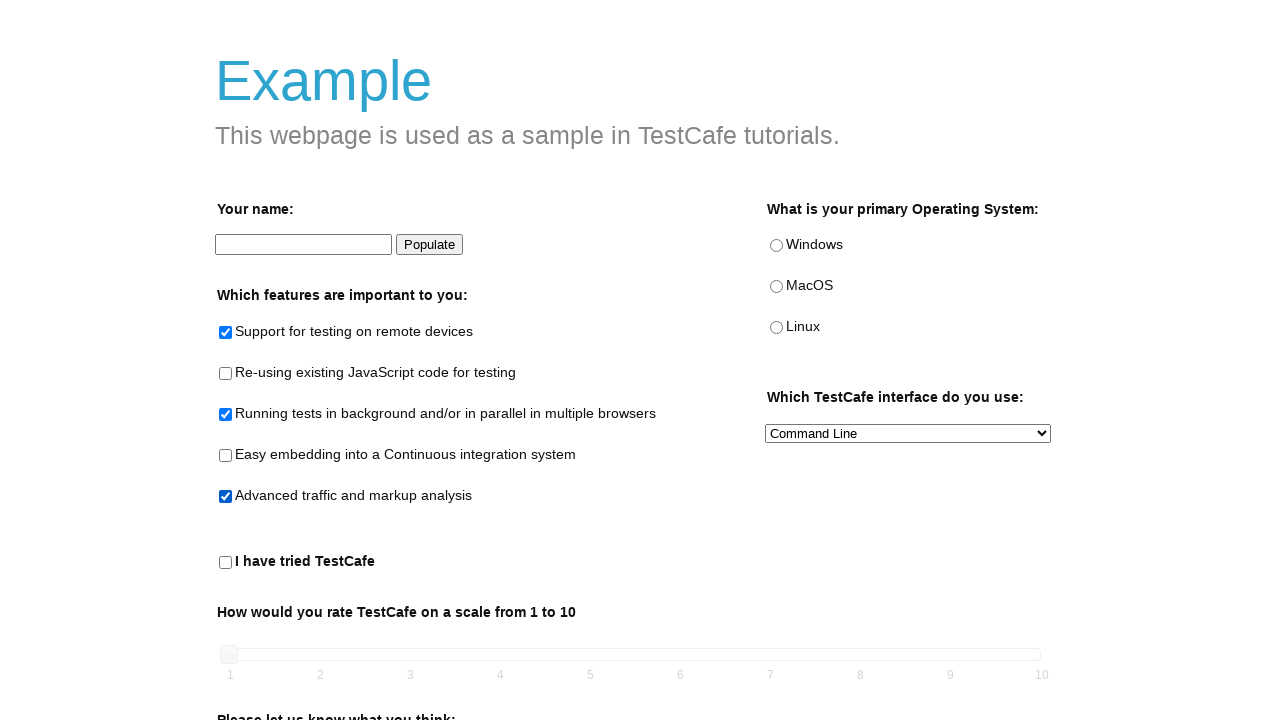

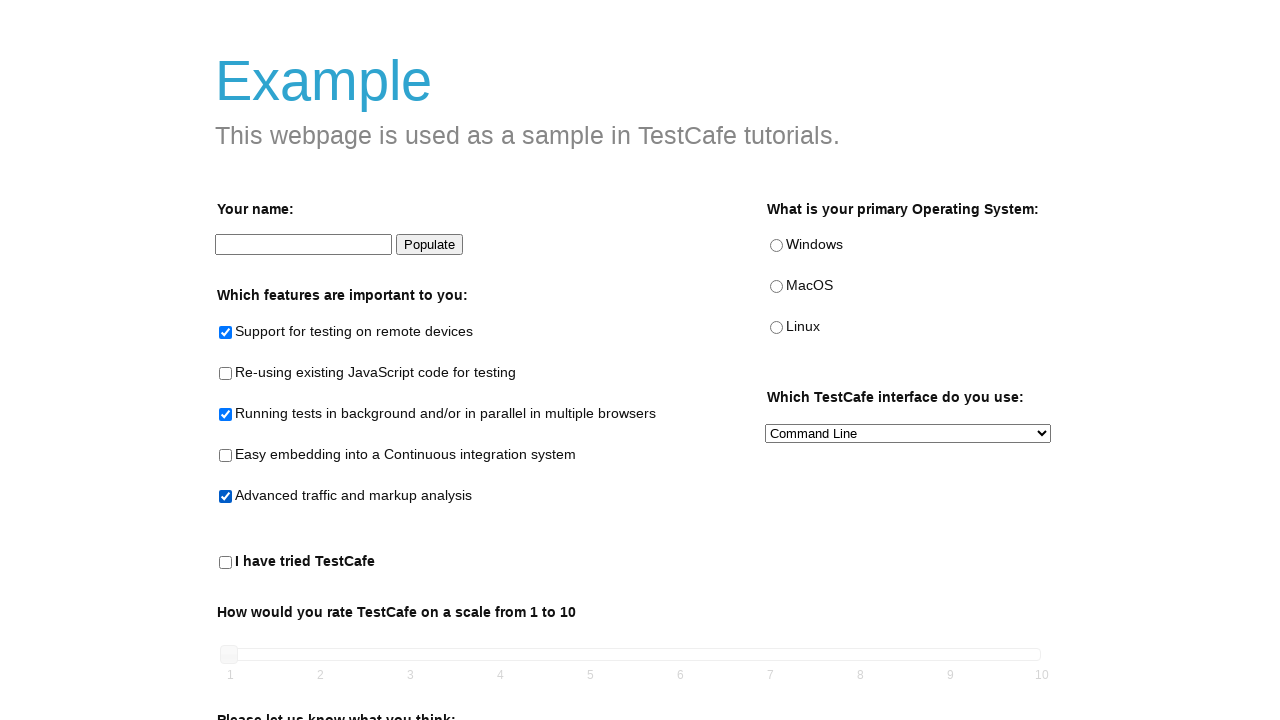